Tests dynamic loading page with more than enough wait time (10 seconds) - clicks button and verifies text appears

Starting URL: https://automationfc.github.io/dynamic-loading/

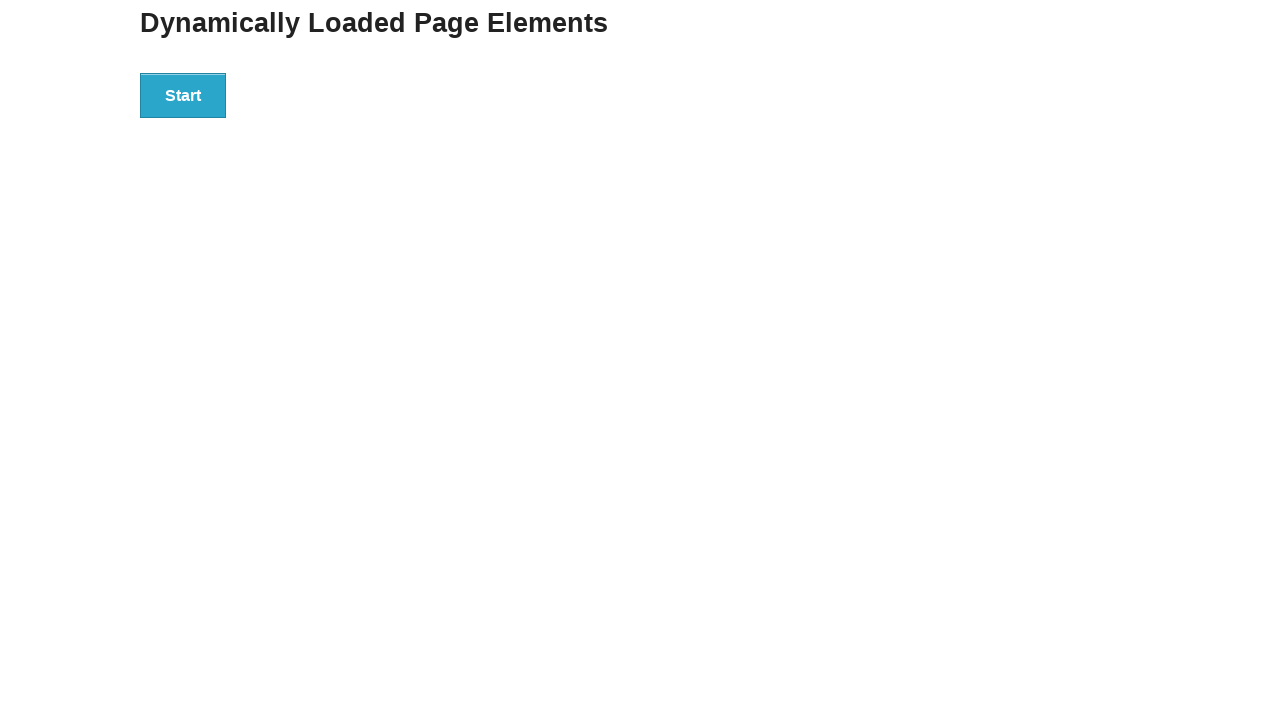

Clicked start button to trigger dynamic loading at (183, 95) on div#start>button
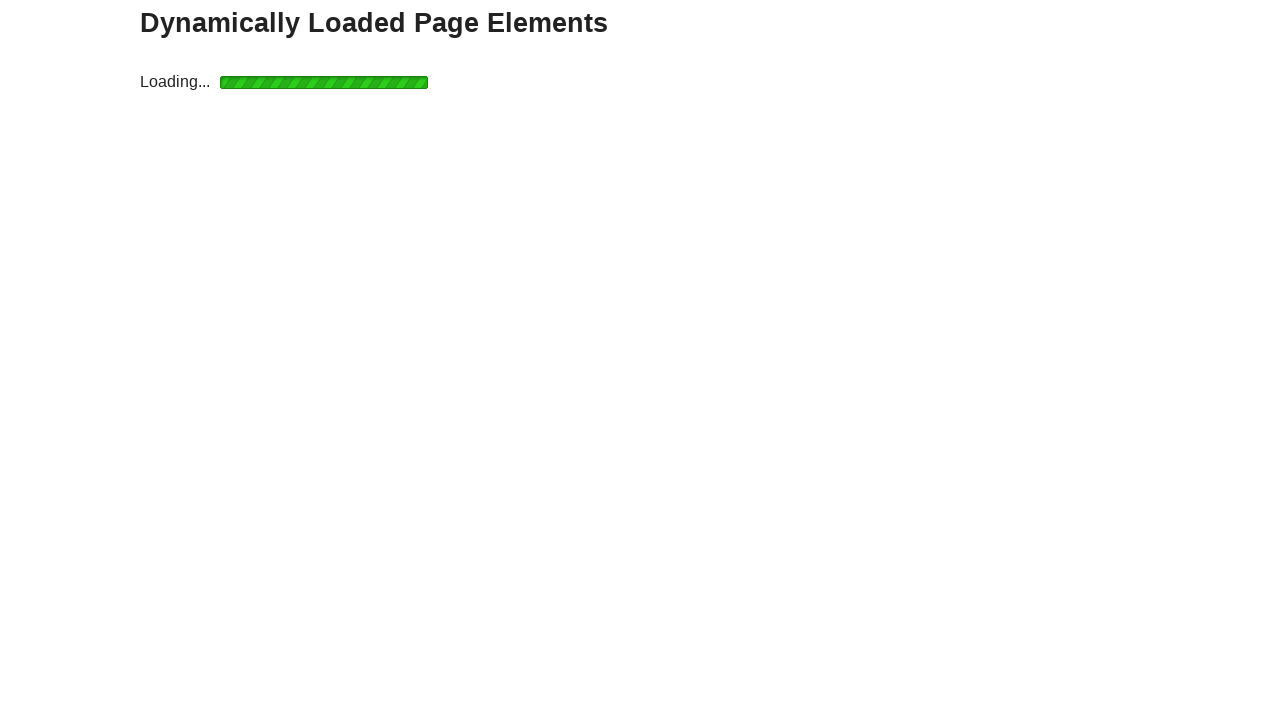

Waited for finish message element to appear (10 second timeout)
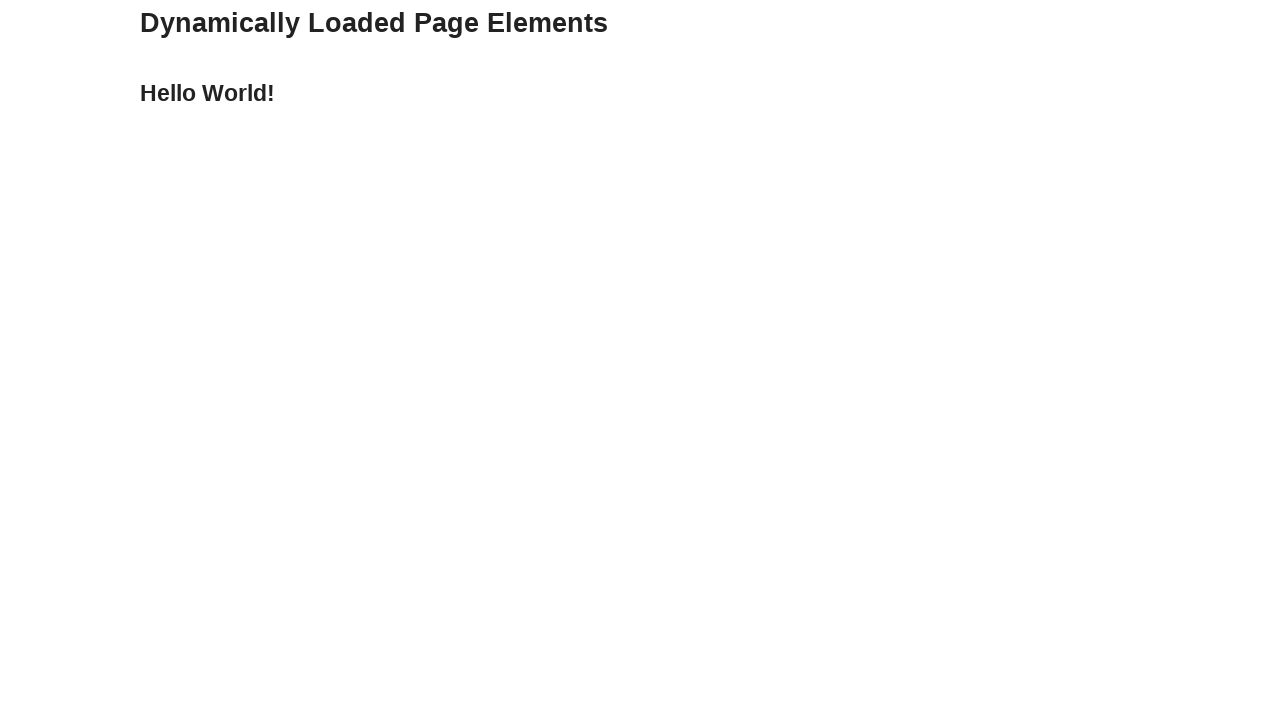

Retrieved text content from finish element
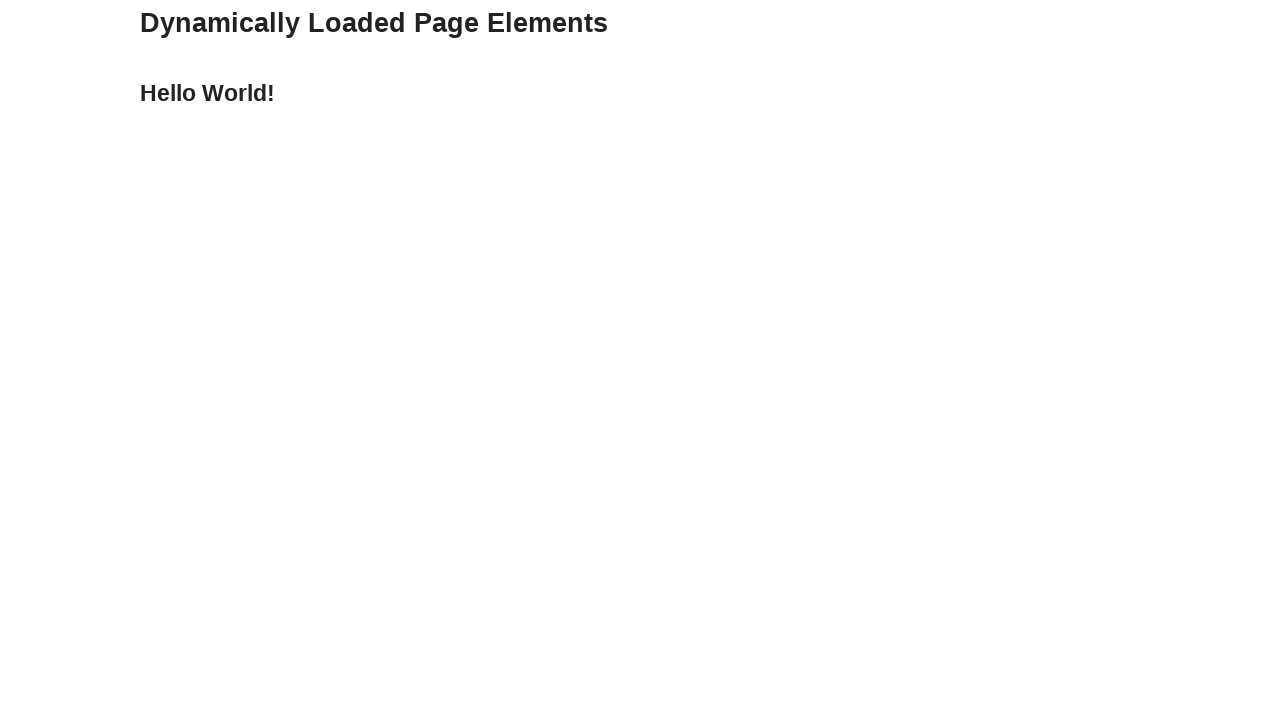

Verified that loaded text equals 'Hello World!'
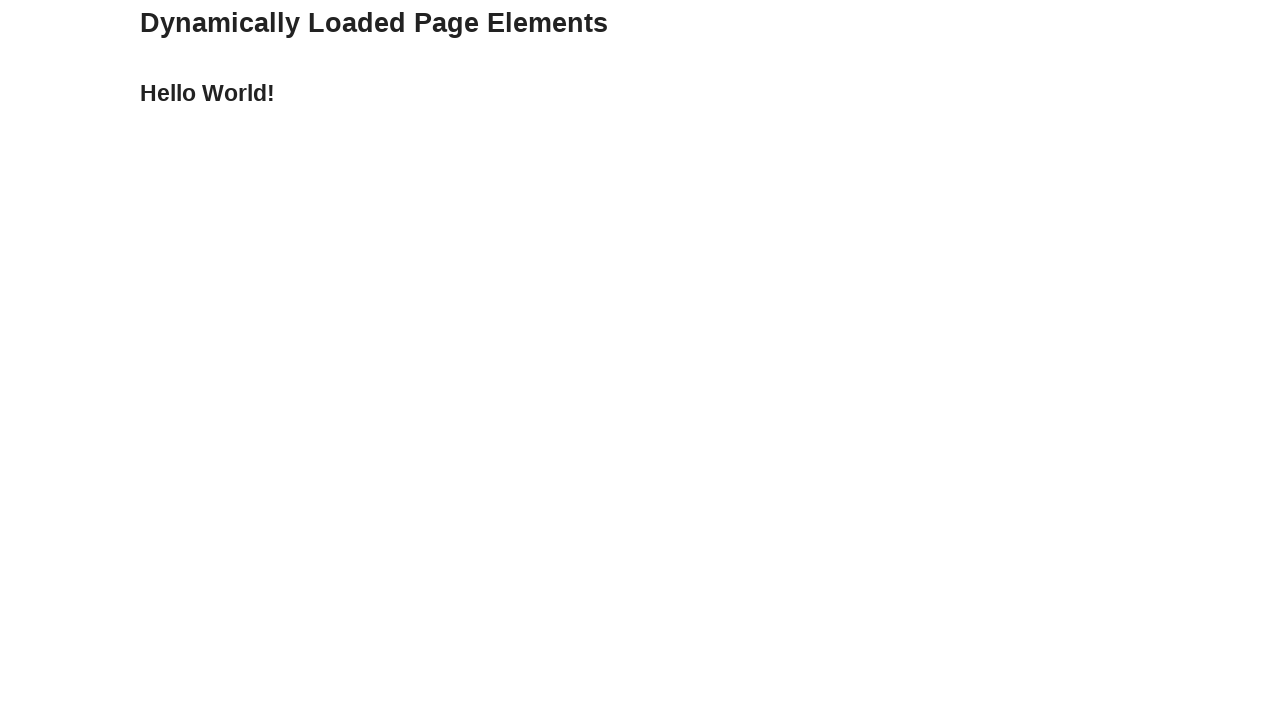

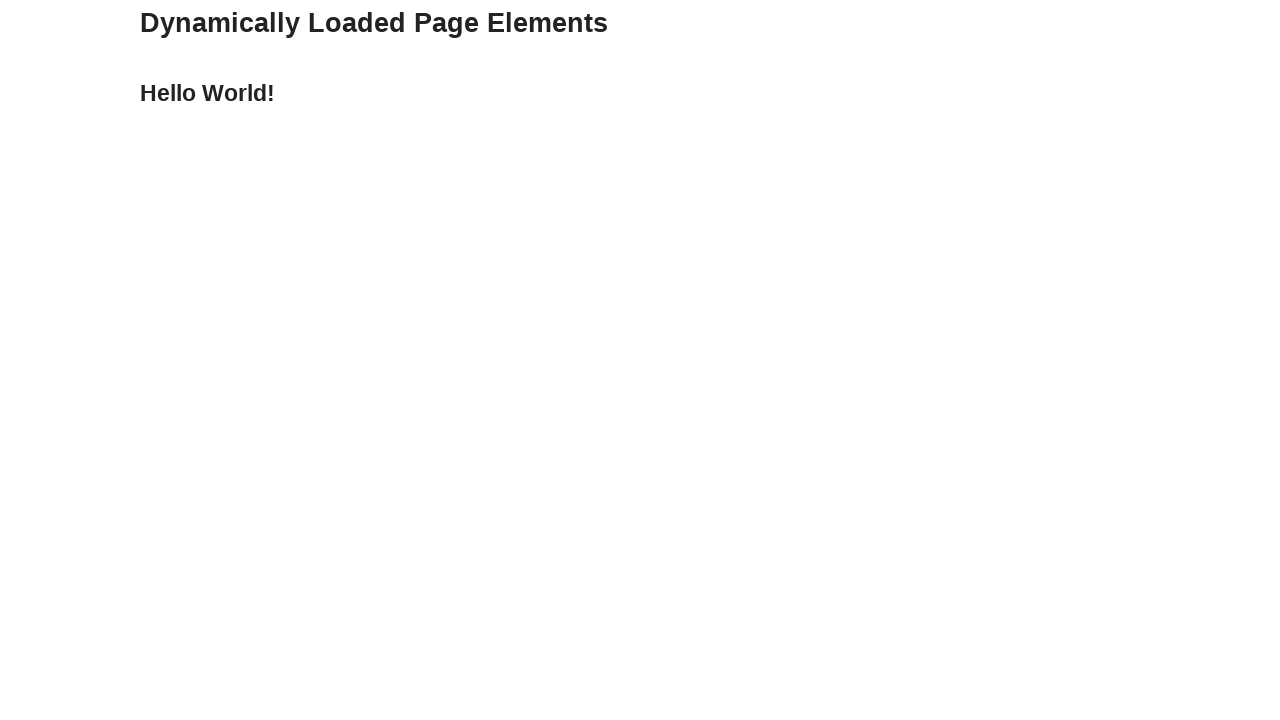